Tests basic browser navigation by visiting a page, navigating to another page, going back, refreshing, and going forward

Starting URL: https://rahulshettyacademy.com

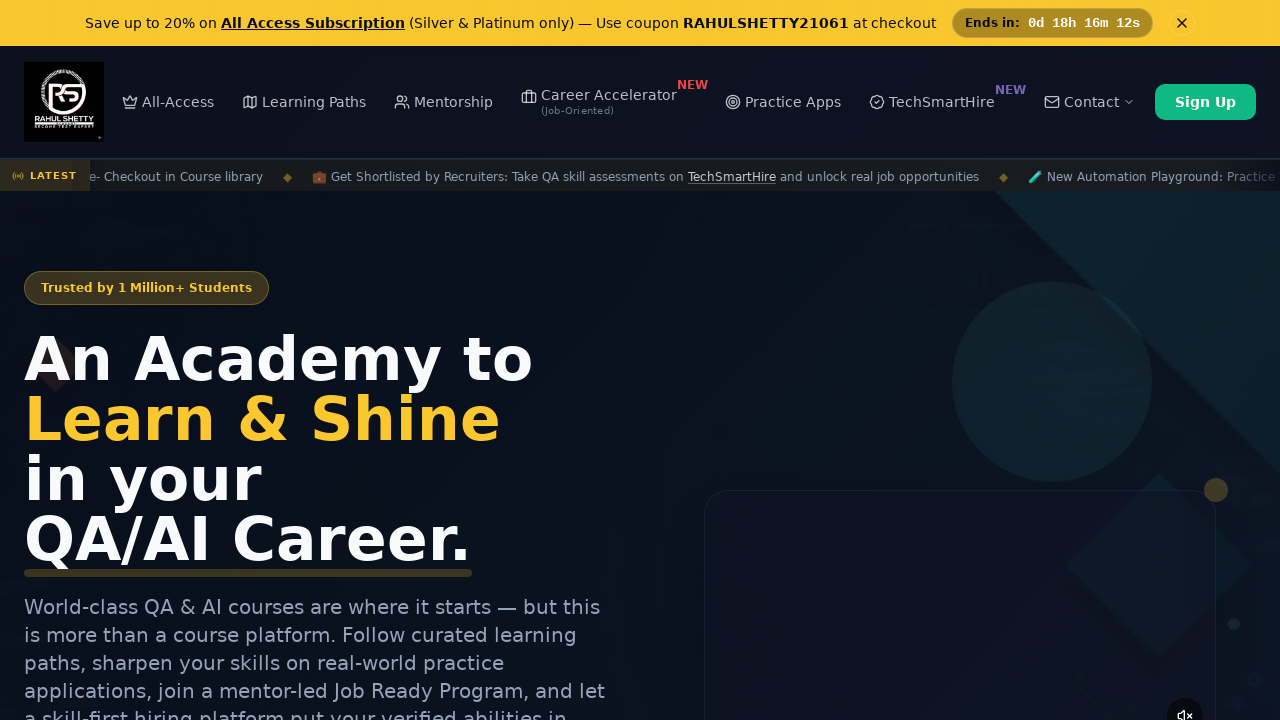

Navigated to consulting page at https://rahulshettyacademy.com/consulting
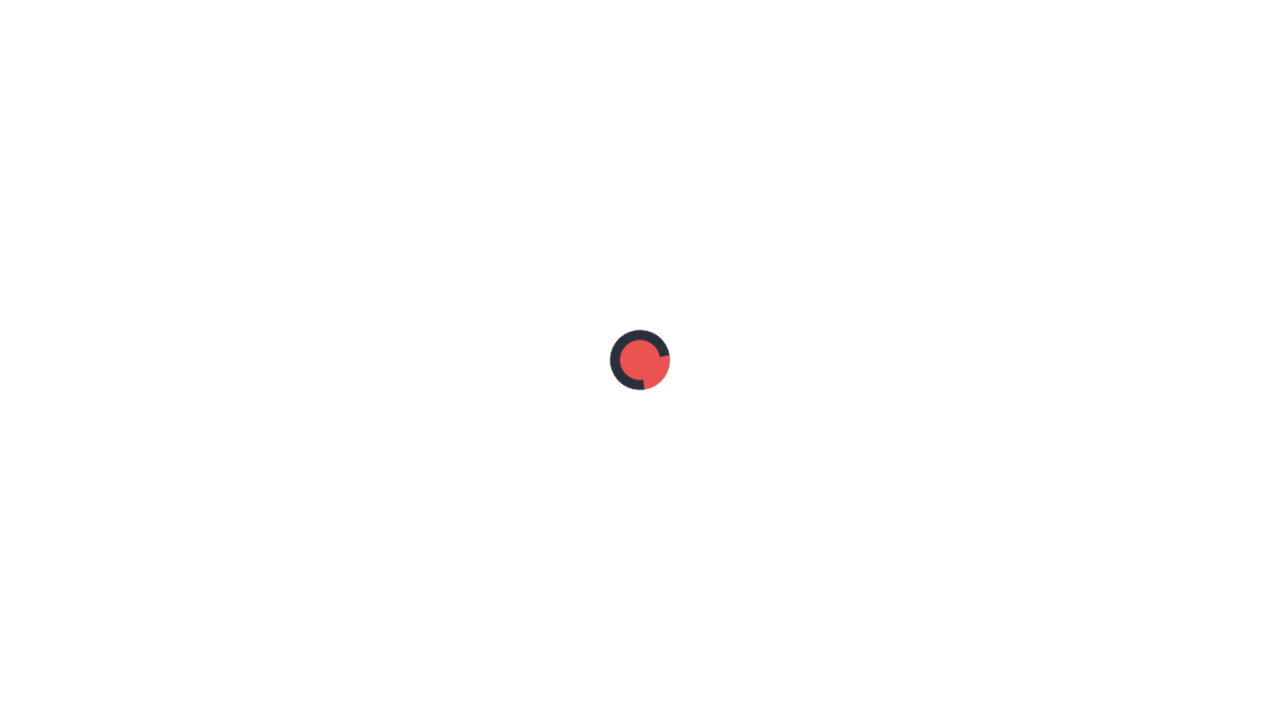

Navigated back to previous URL (https://rahulshettyacademy.com)
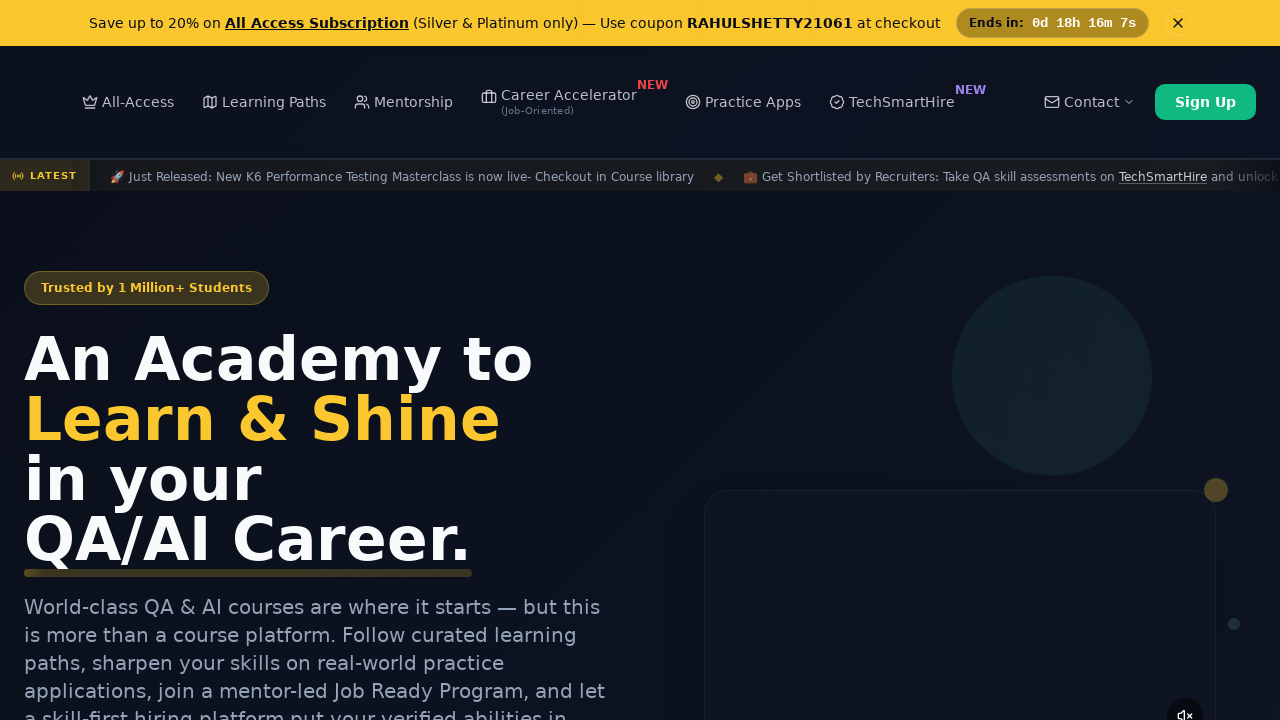

Refreshed the current page
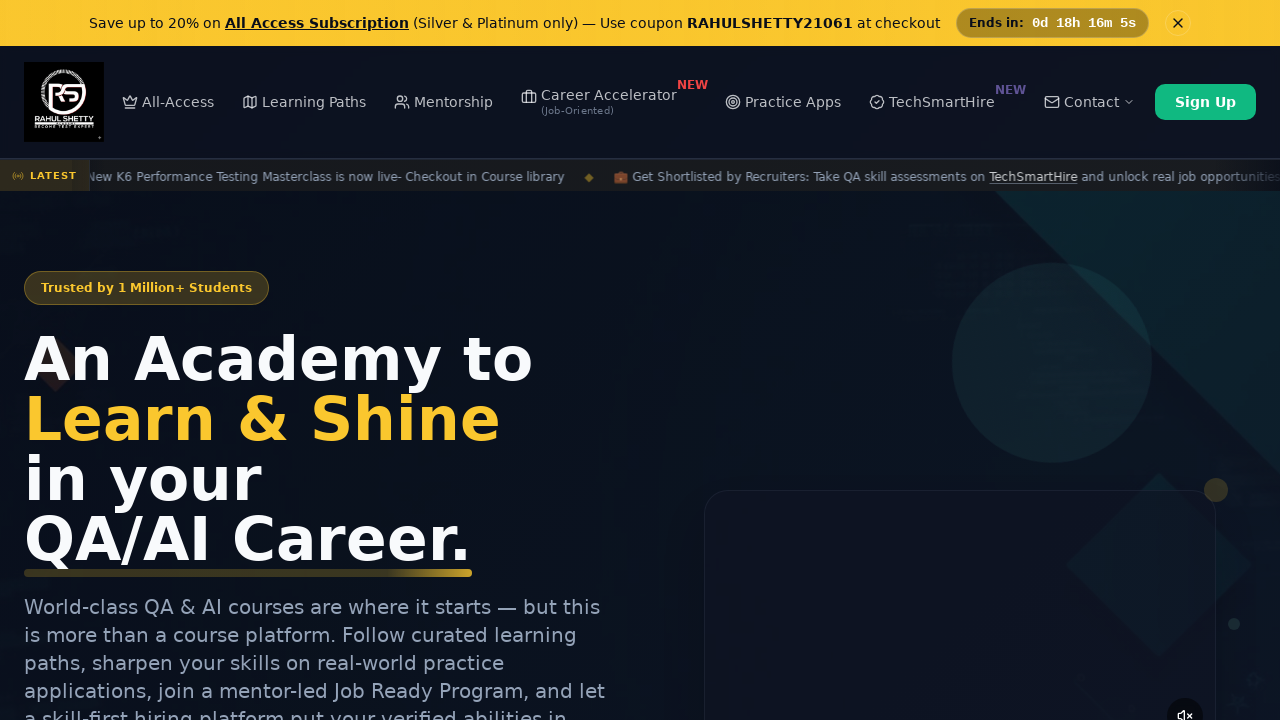

Navigated forward to consulting page
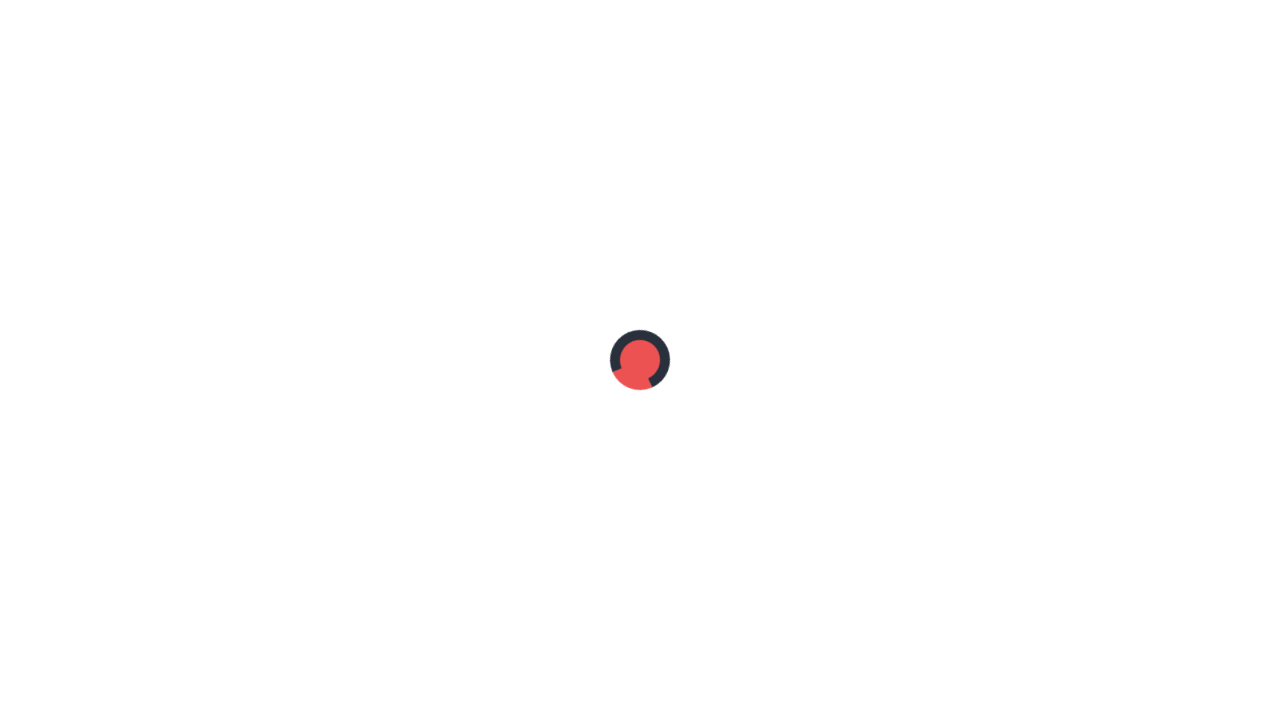

Retrieved page title to verify page loaded
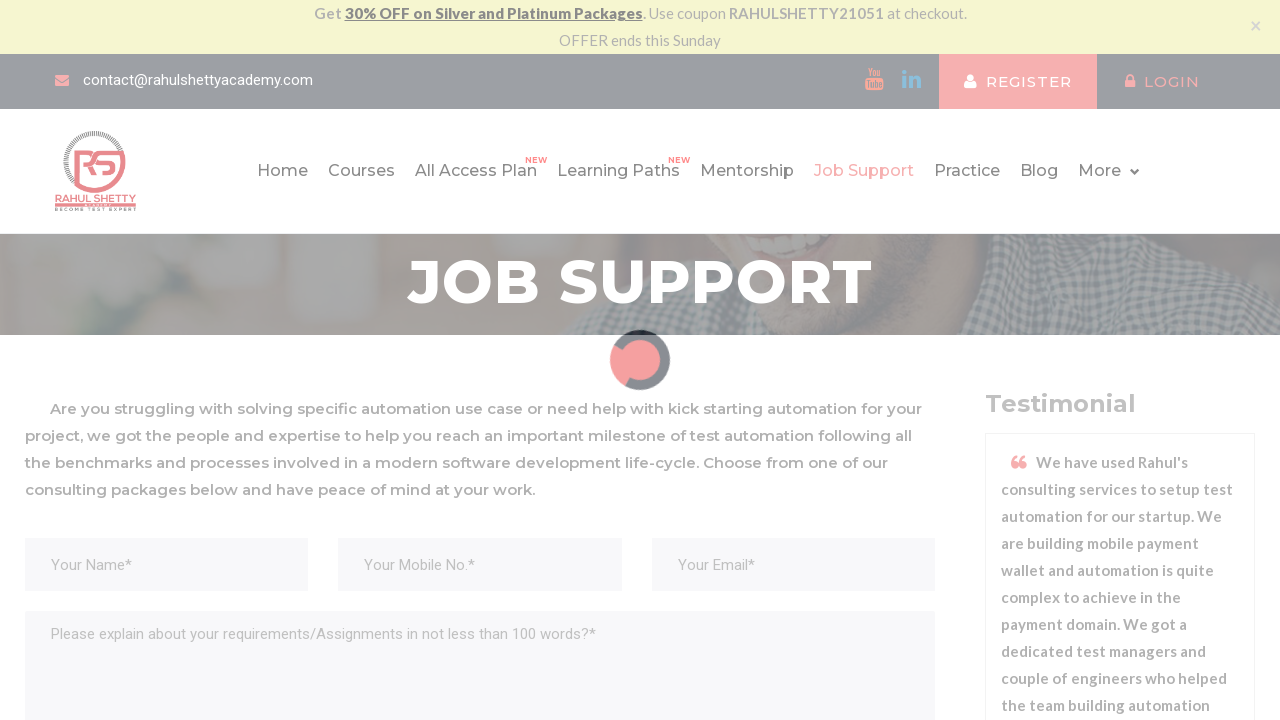

Retrieved page URL to verify navigation state
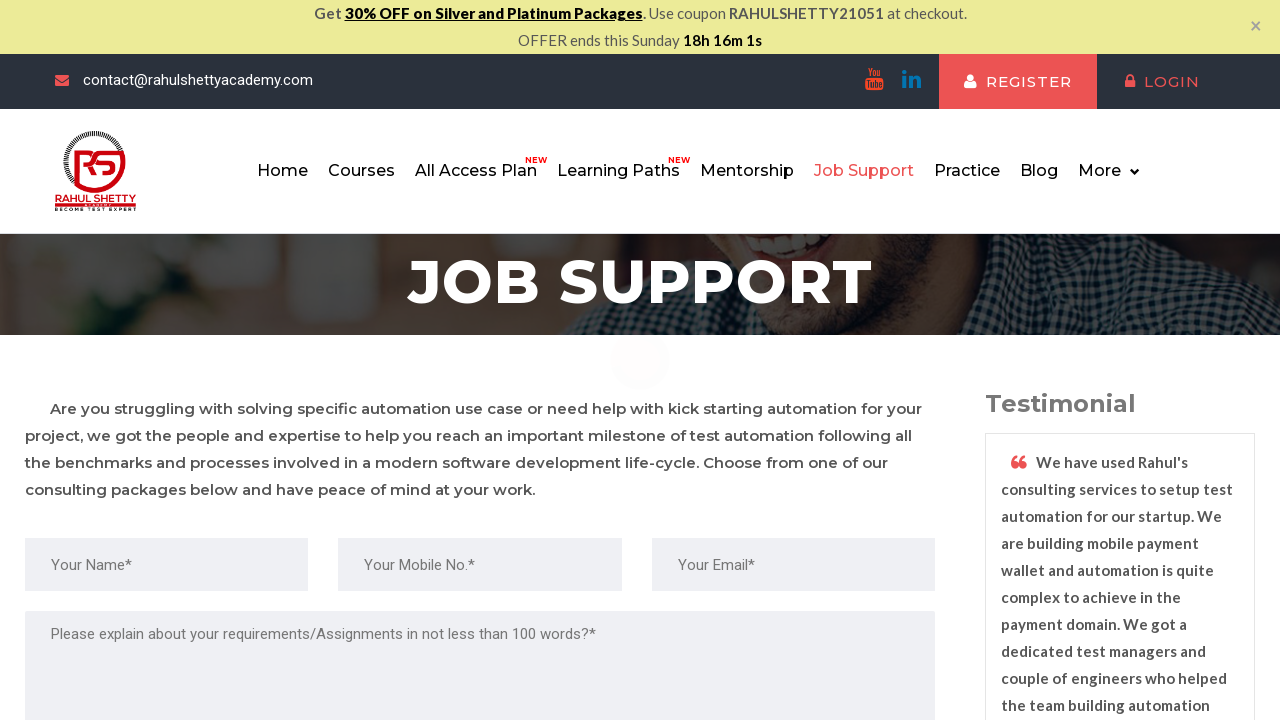

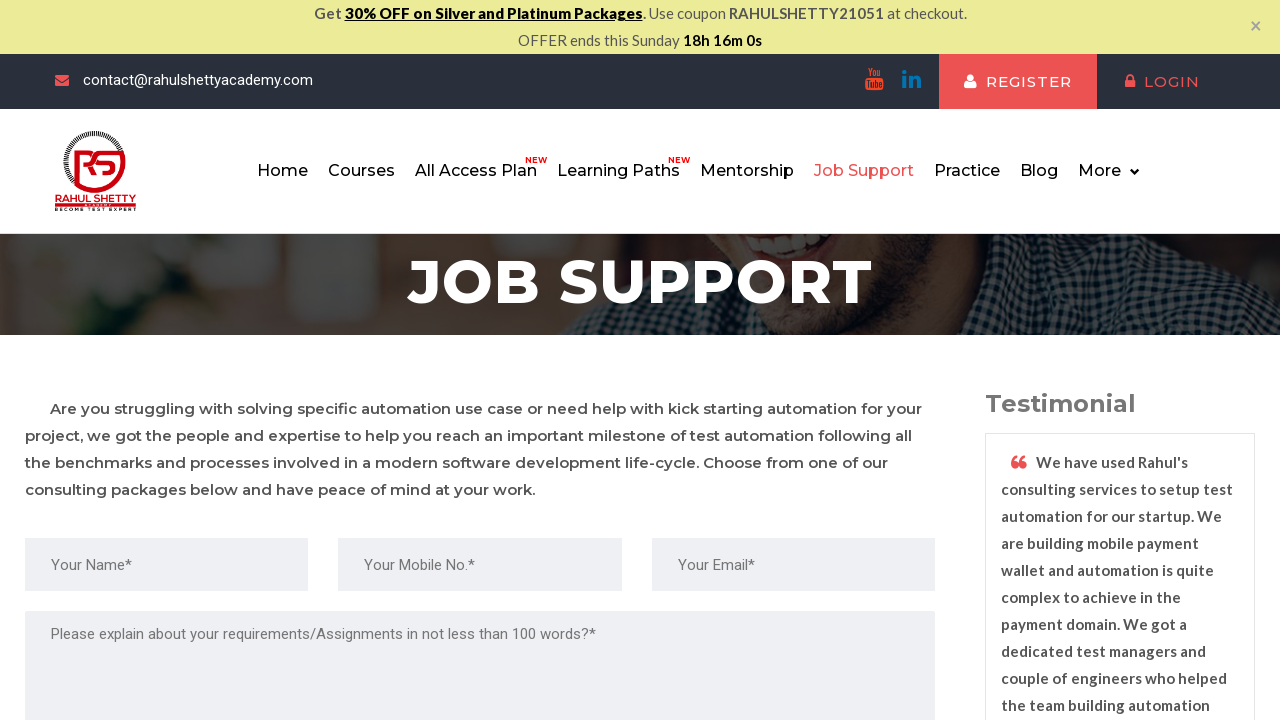